Tests notification message functionality by clicking a link and verifying the notification message appears.

Starting URL: https://the-internet.herokuapp.com/notification_message

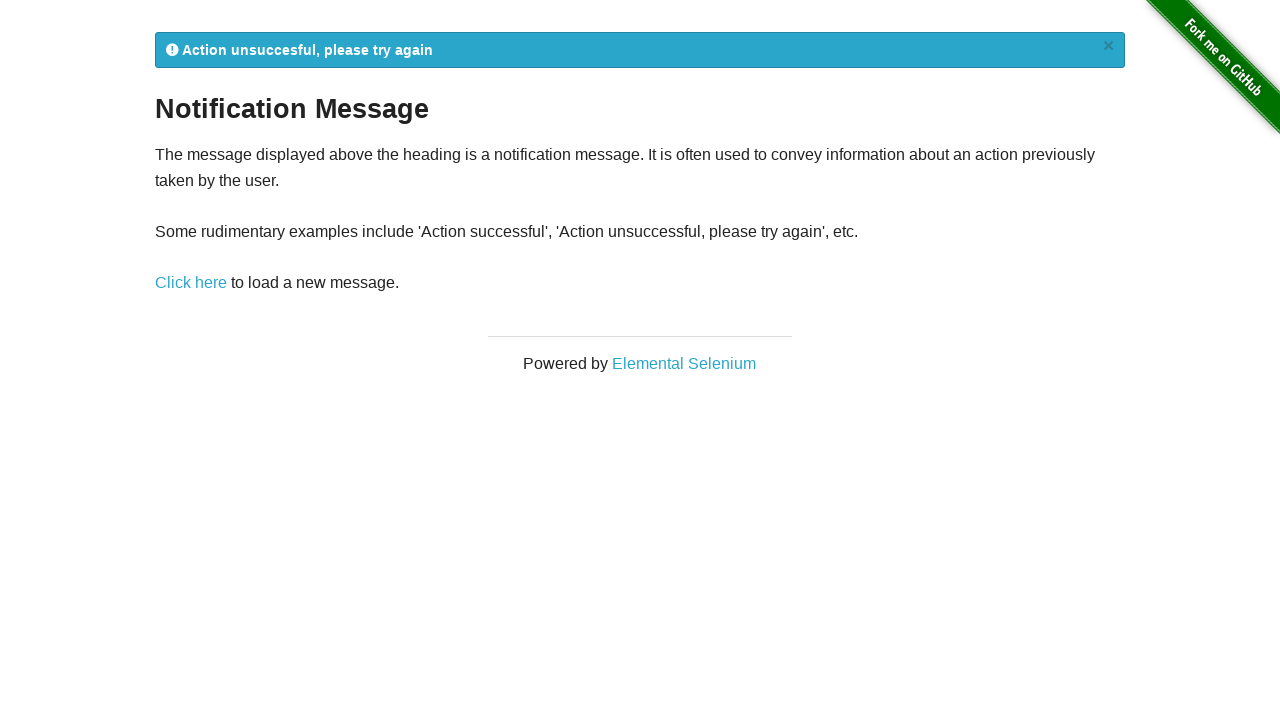

Clicked 'Click here' link to trigger notification at (191, 283) on xpath=//a[text()='Click here']
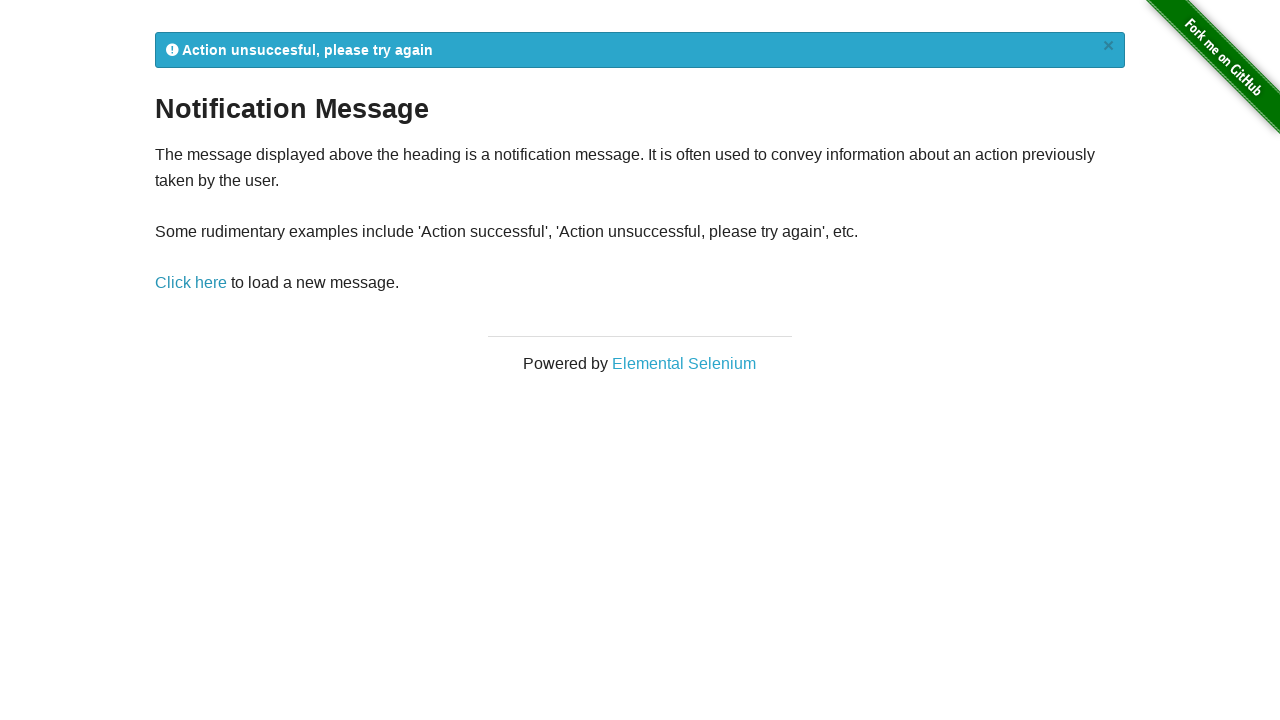

Notification message appeared
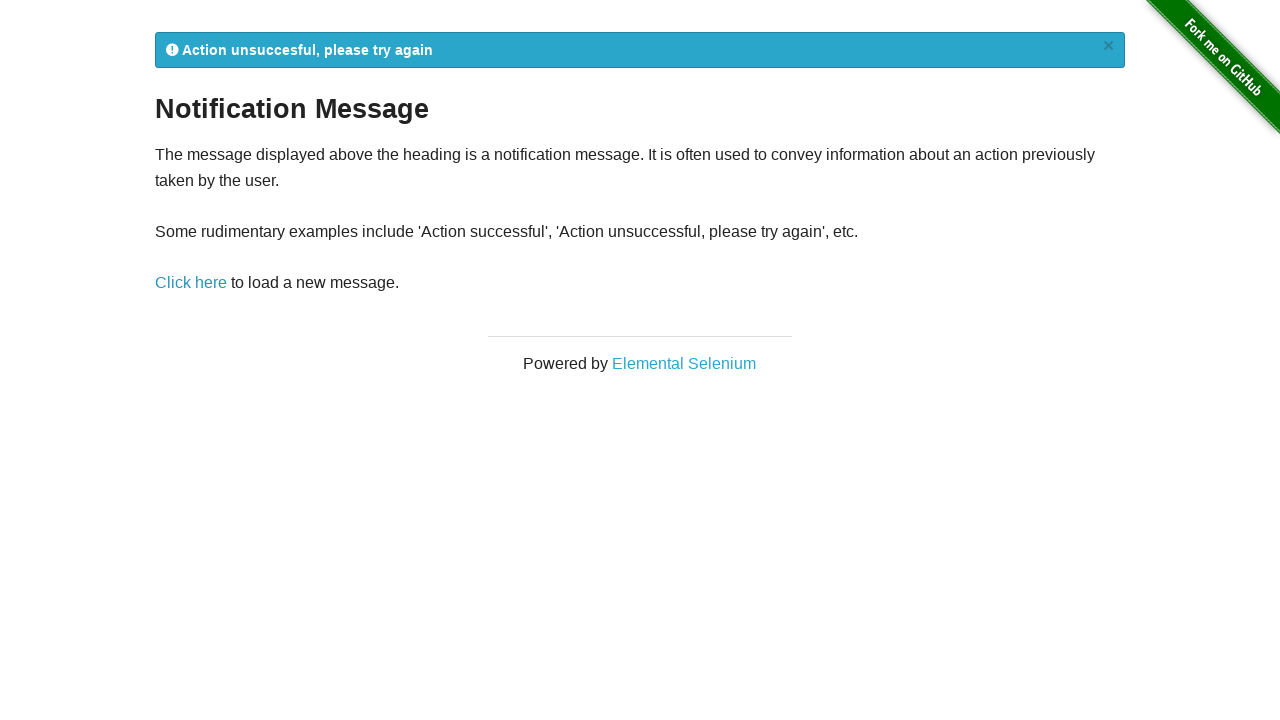

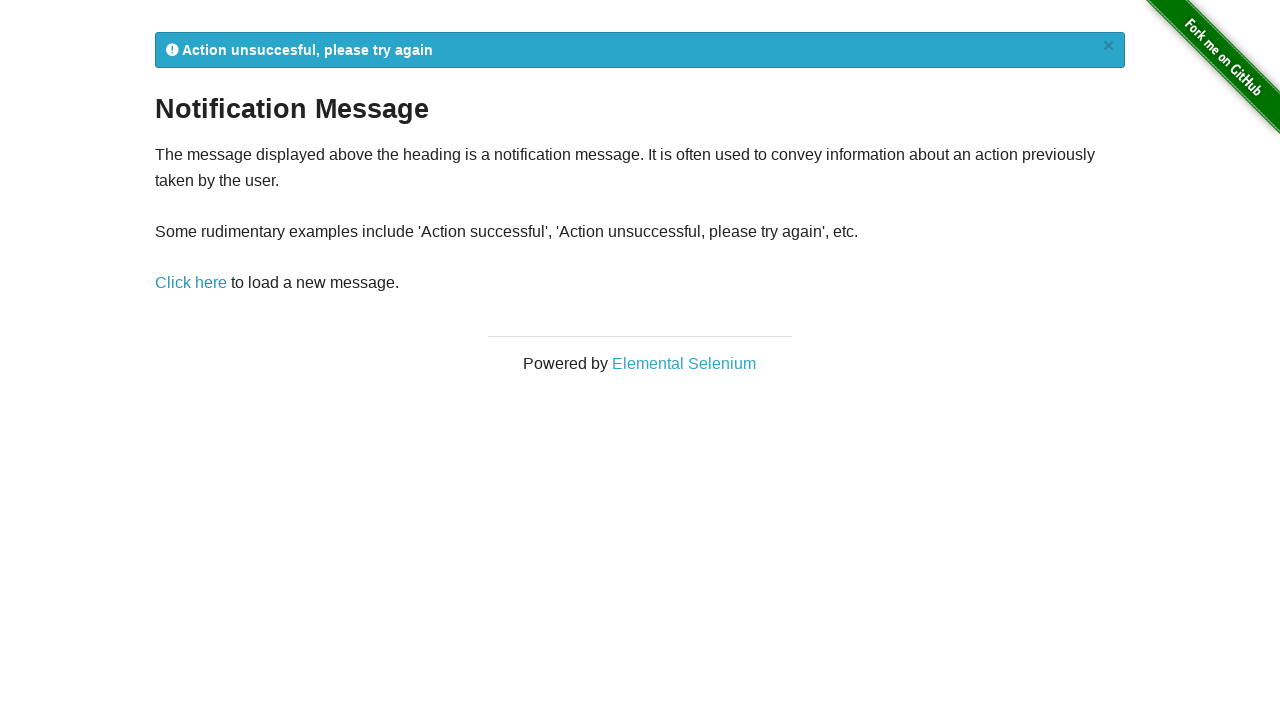